Tests dropdown selection functionality by selecting different options from a dropdown menu and verifying the result message.

Starting URL: https://kristinek.github.io/site/examples/actions

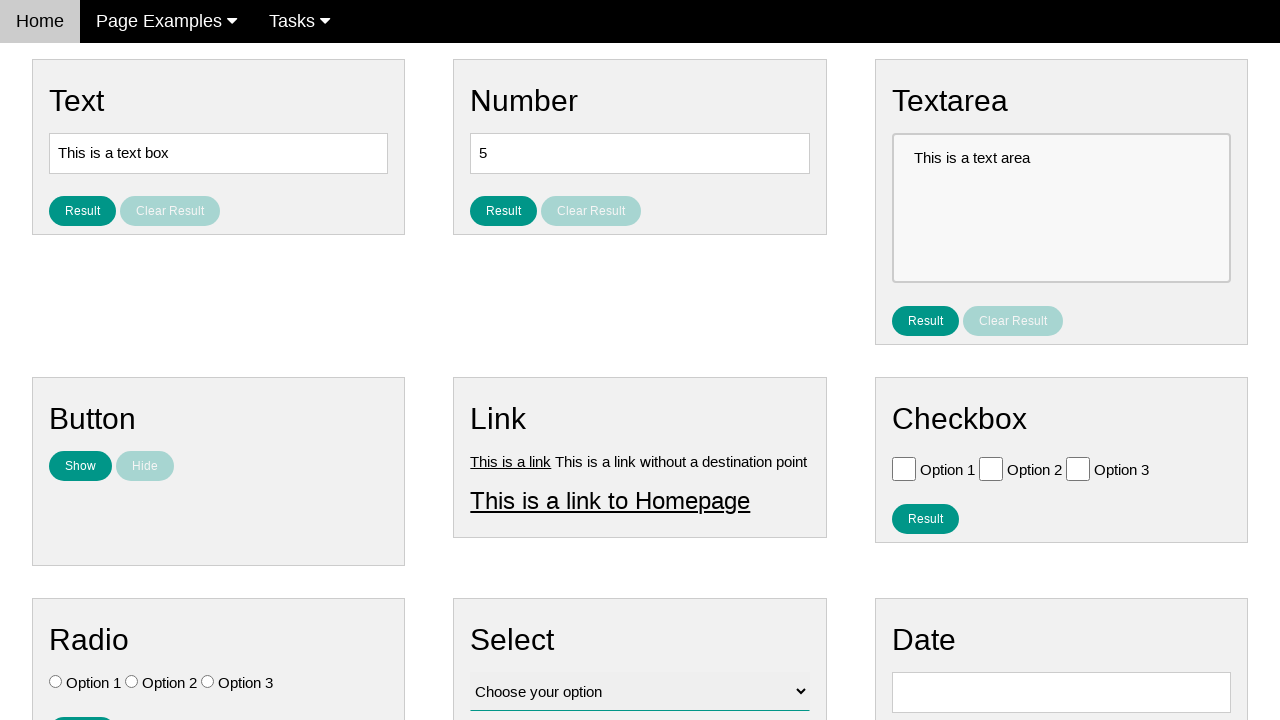

Selected 'Option 3' from dropdown menu on #vfb-12
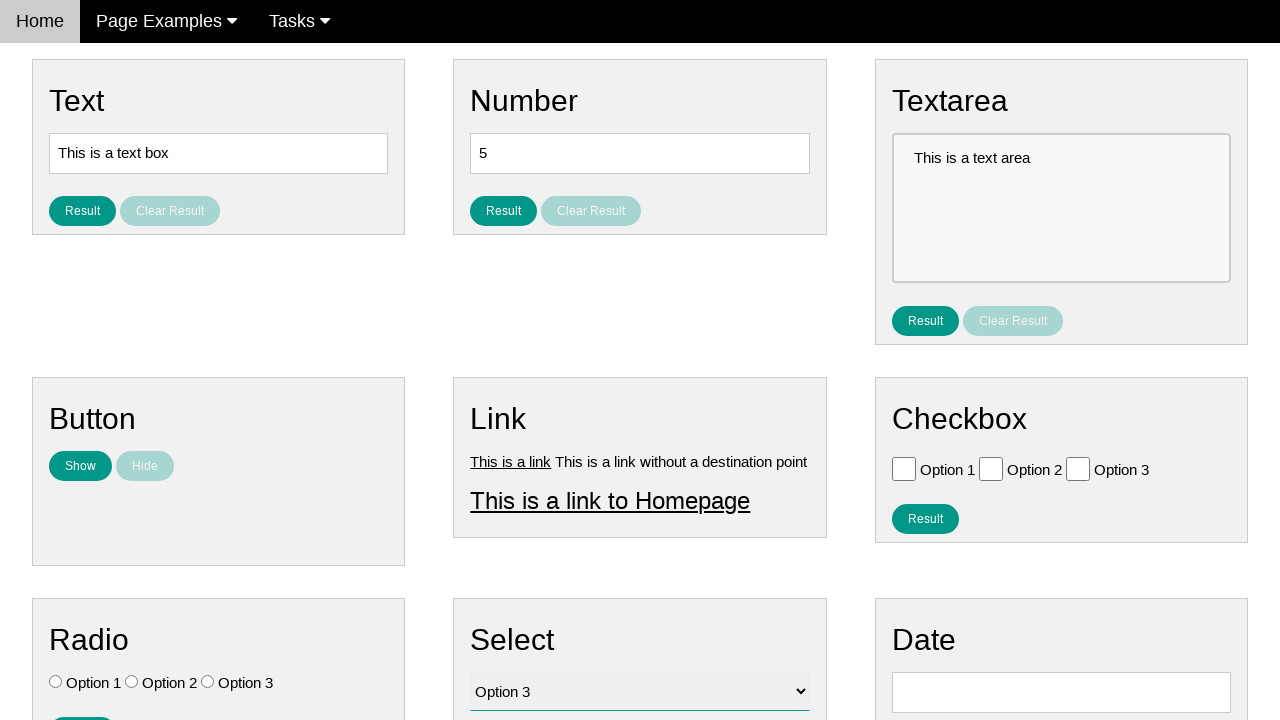

Selected 'Option 2' from dropdown menu on #vfb-12
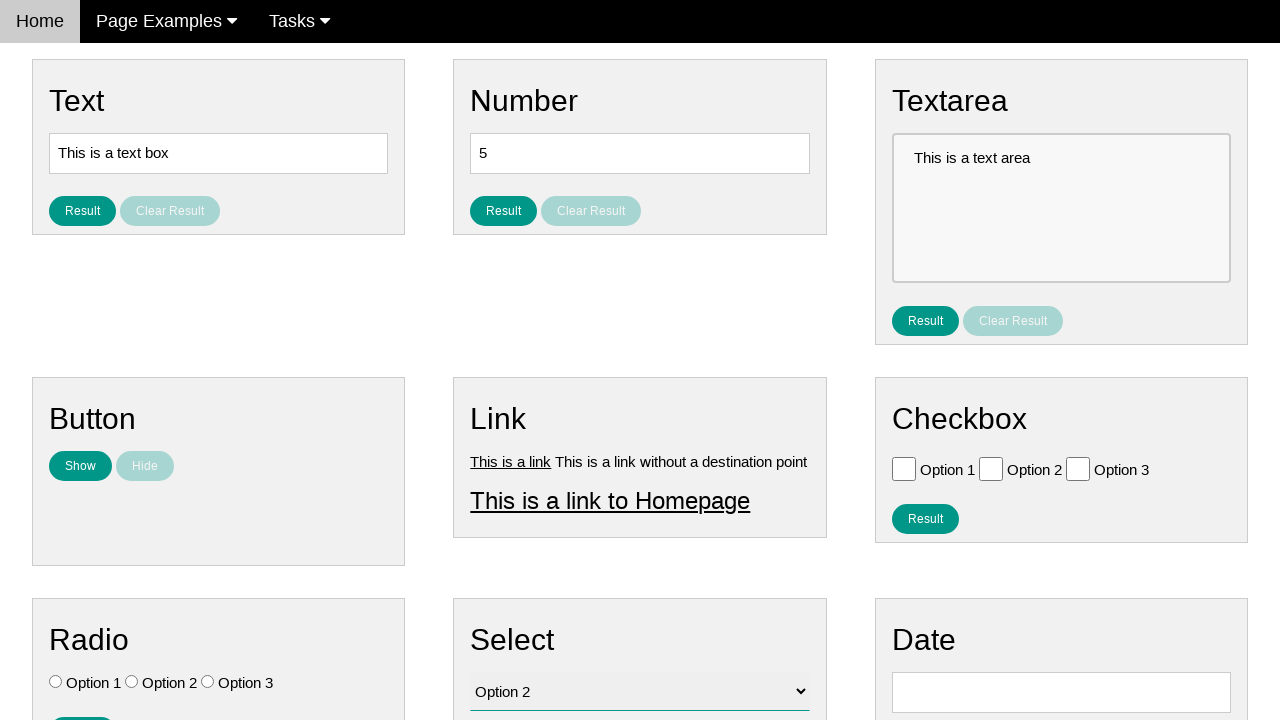

Clicked result button to display selected option at (504, 424) on #result_button_select
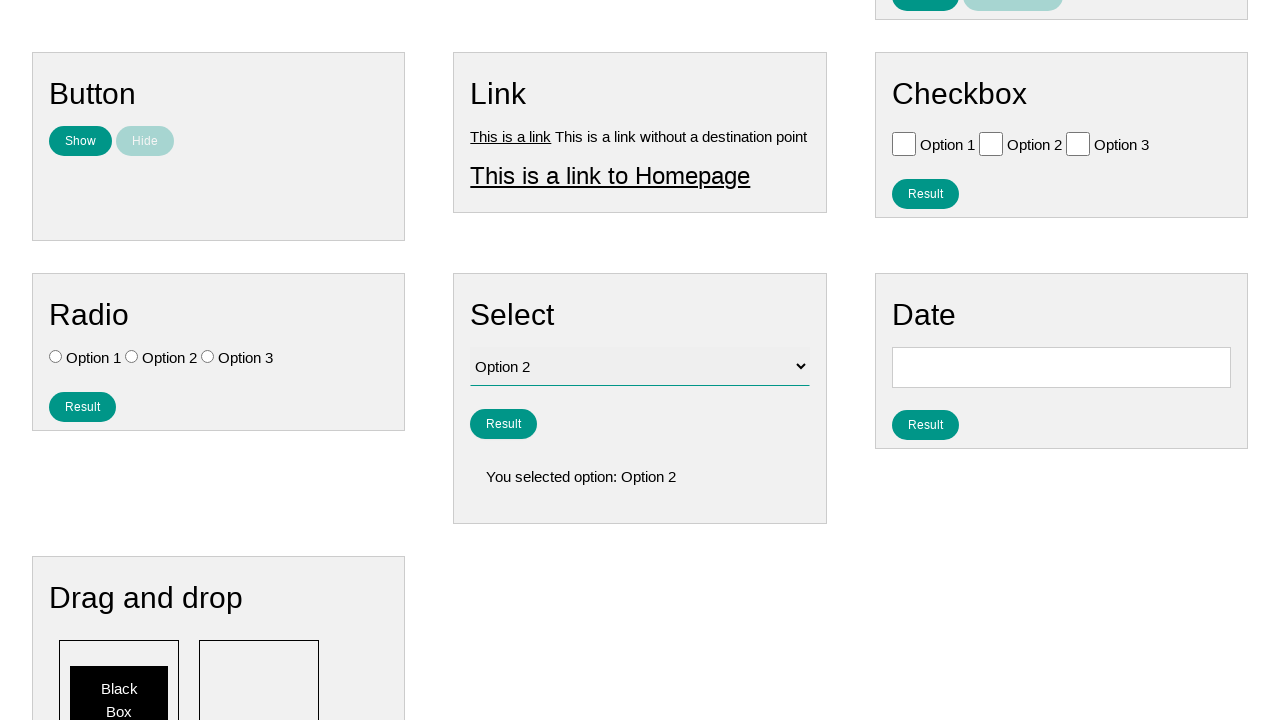

Result message displayed successfully
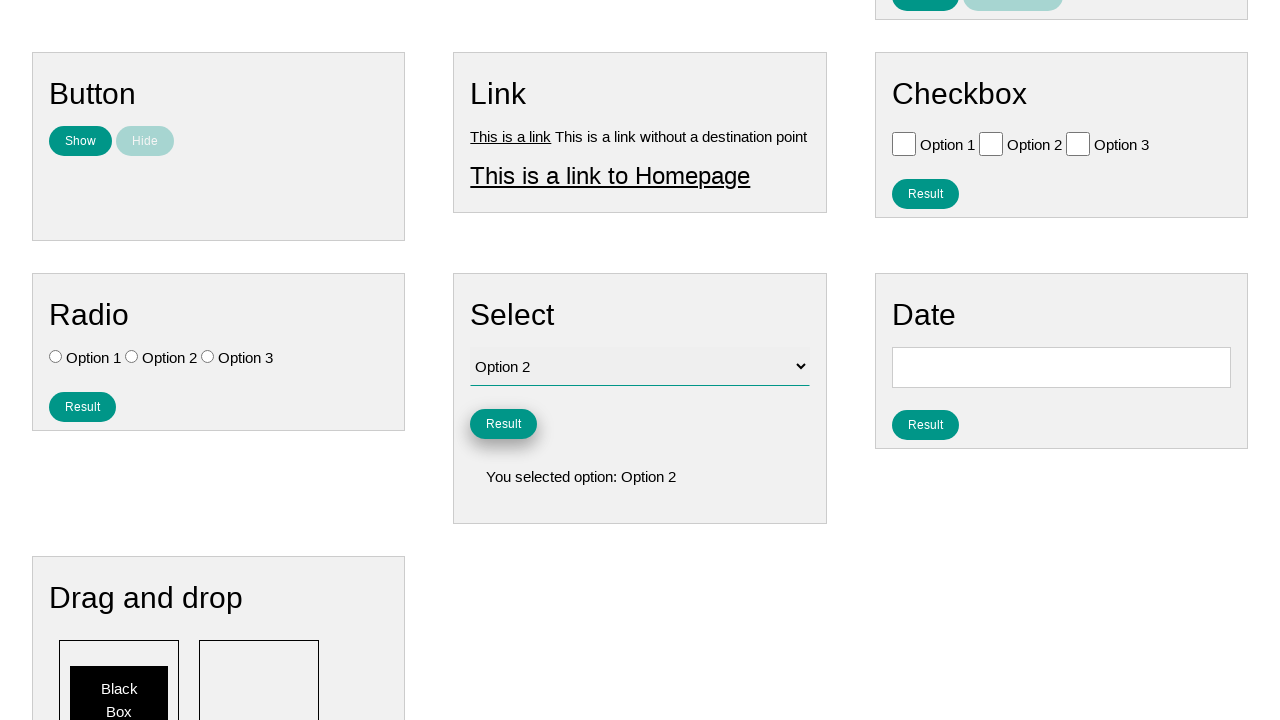

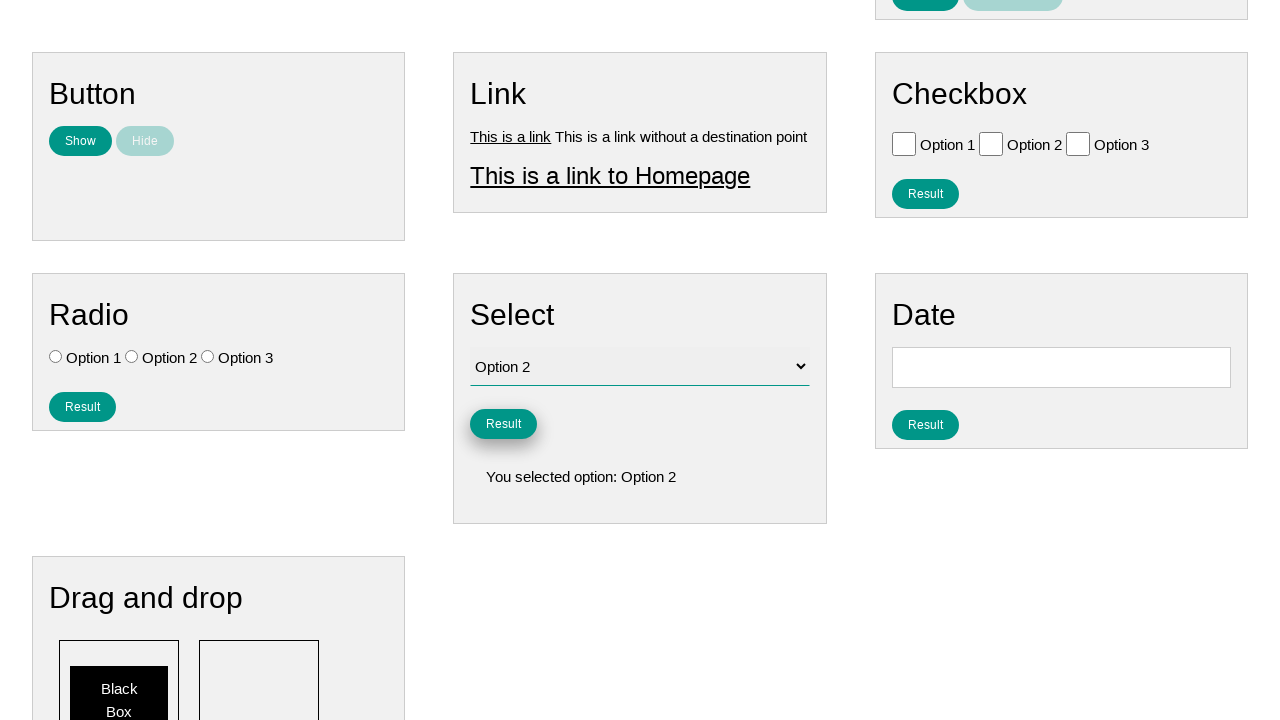